Tests that mismatched password confirmation displays validation error

Starting URL: https://alada.vn/tai-khoan/dang-ky.html

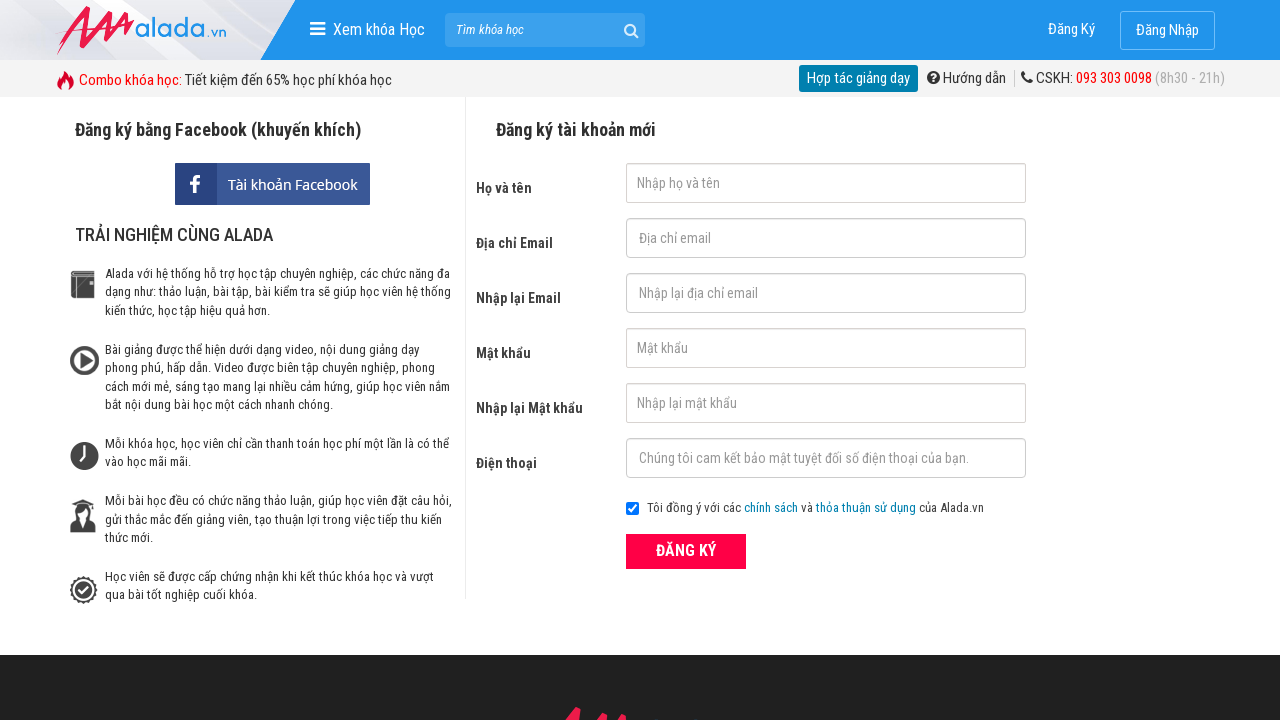

Filled first name field with 'Nga Hoang' on #txtFirstname
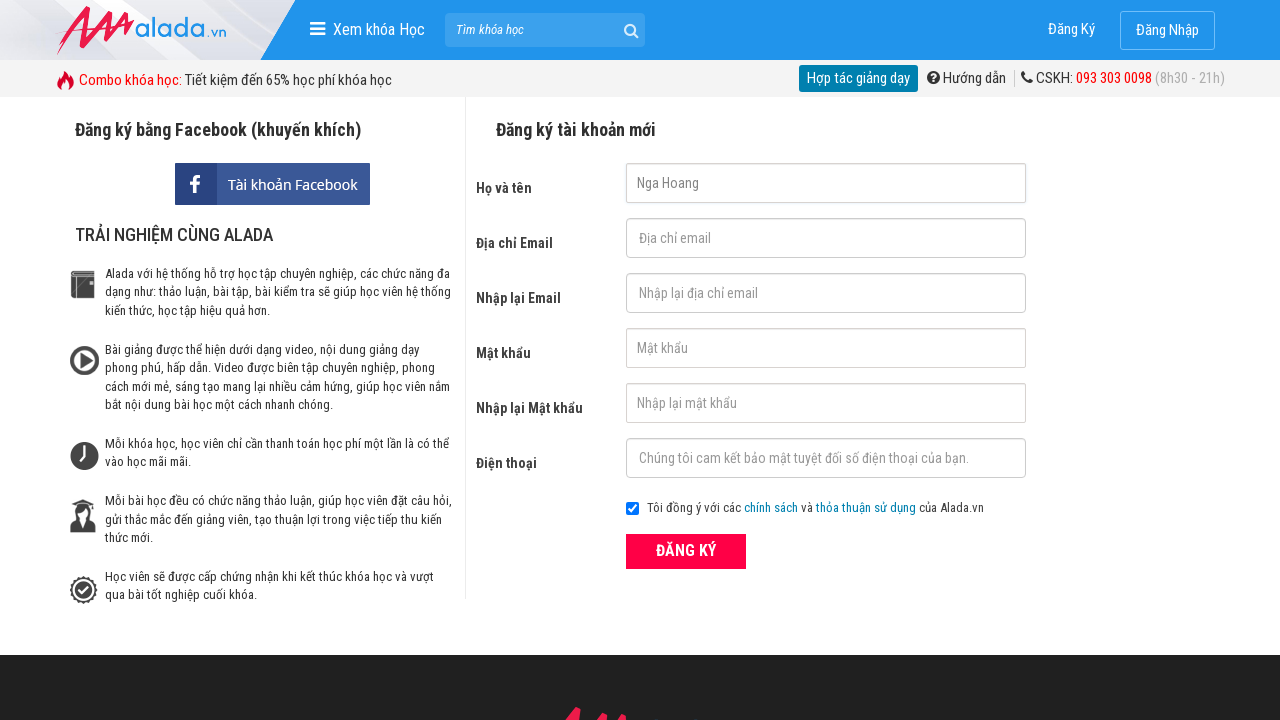

Filled email field with 'nga@gmail.com' on #txtEmail
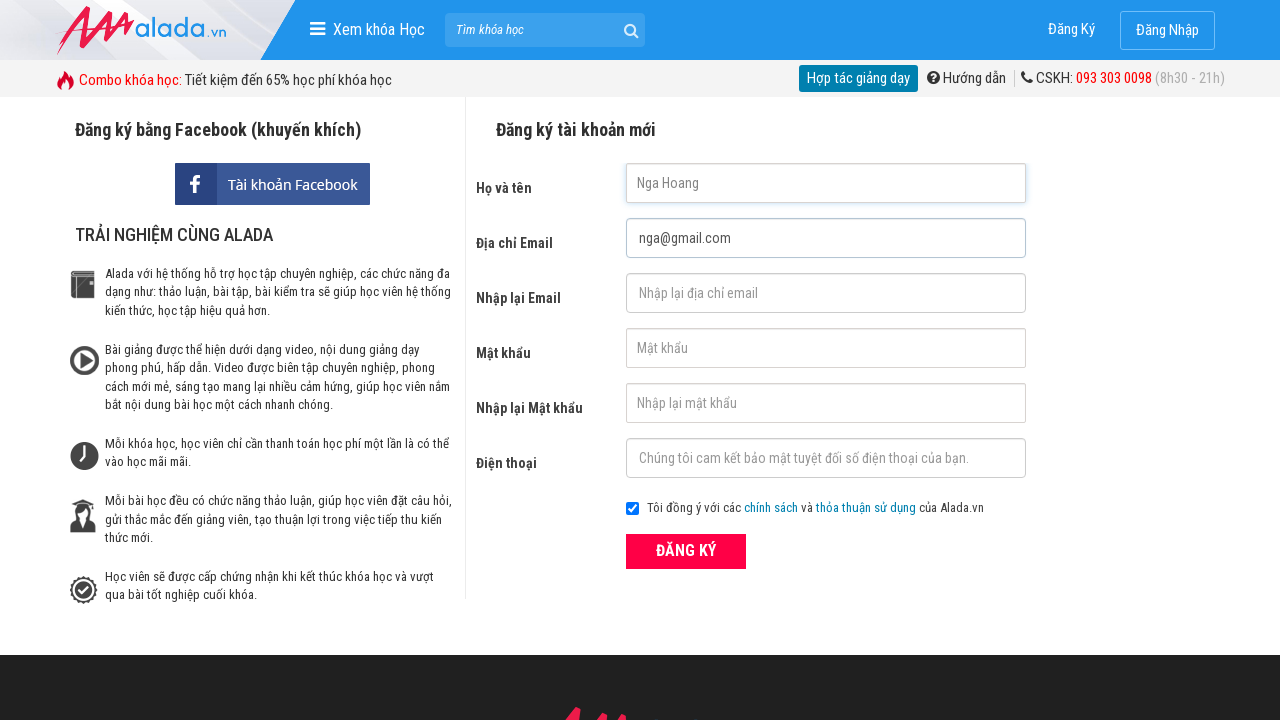

Filled confirm email field with 'nga@gmail.com' on #txtCEmail
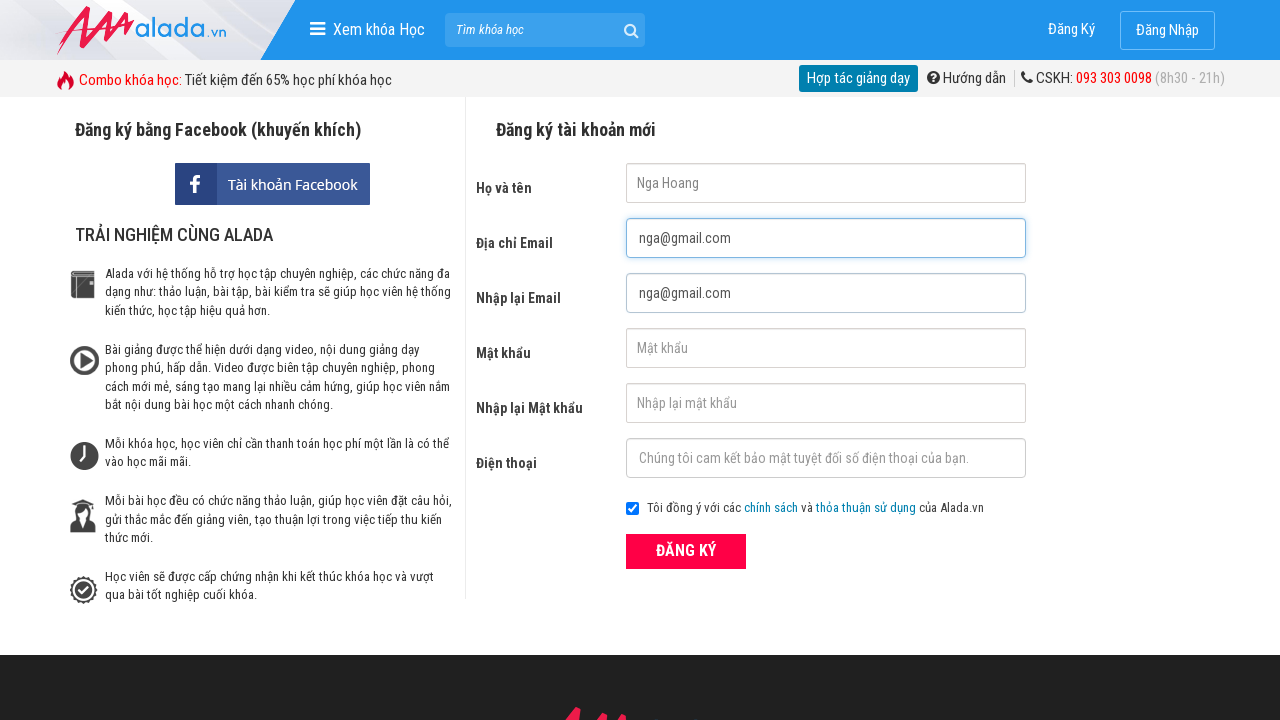

Filled password field with '123456' on #txtPassword
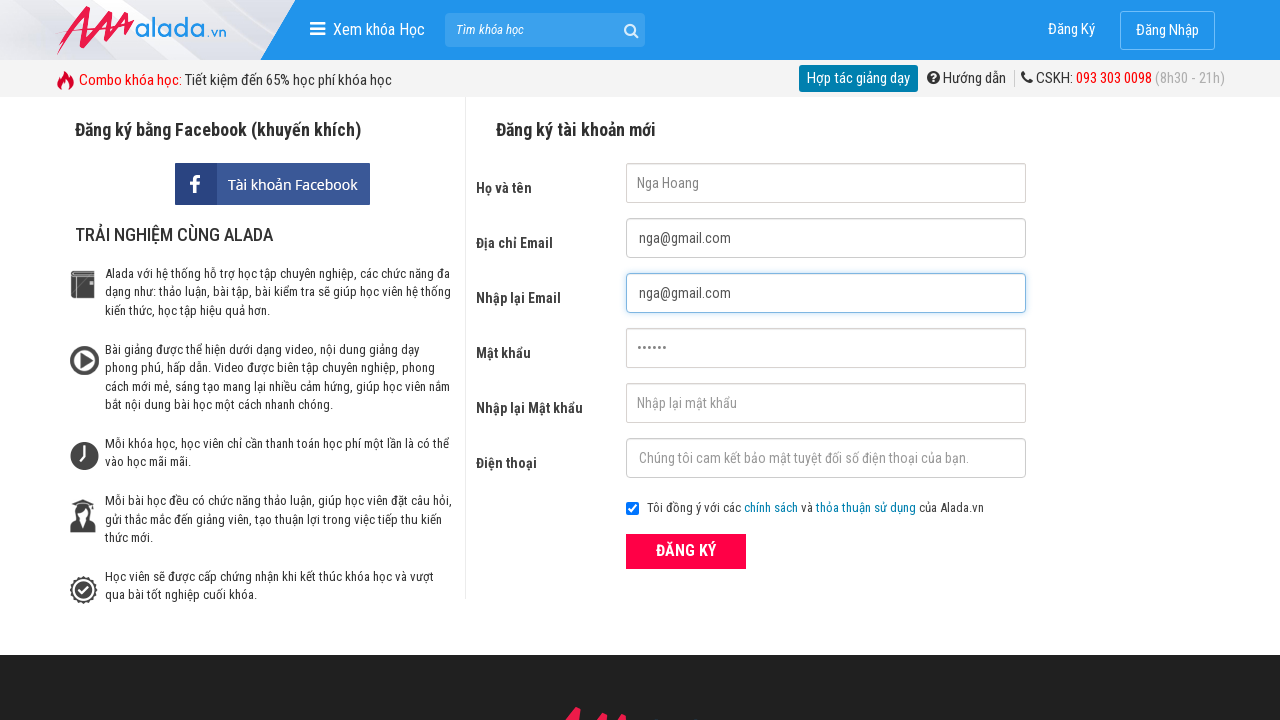

Filled confirm password field with mismatched password '777777' on #txtCPassword
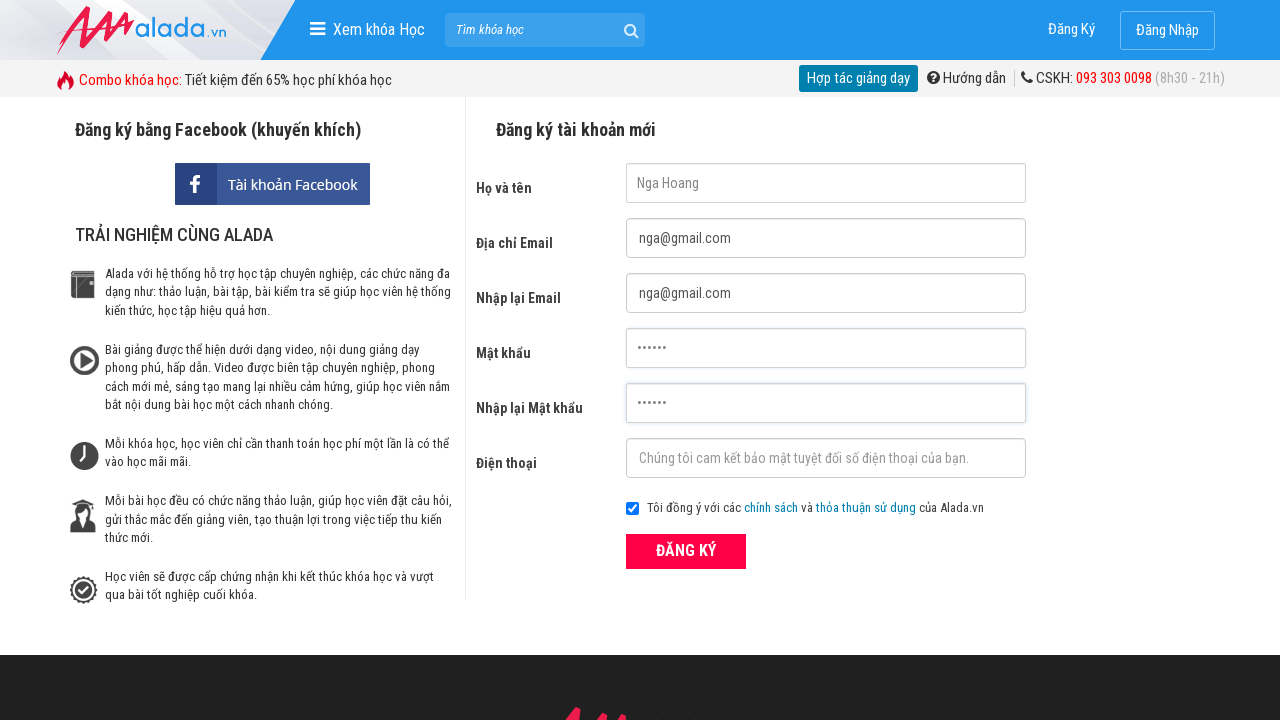

Filled phone number field with '0909232564' on #txtPhone
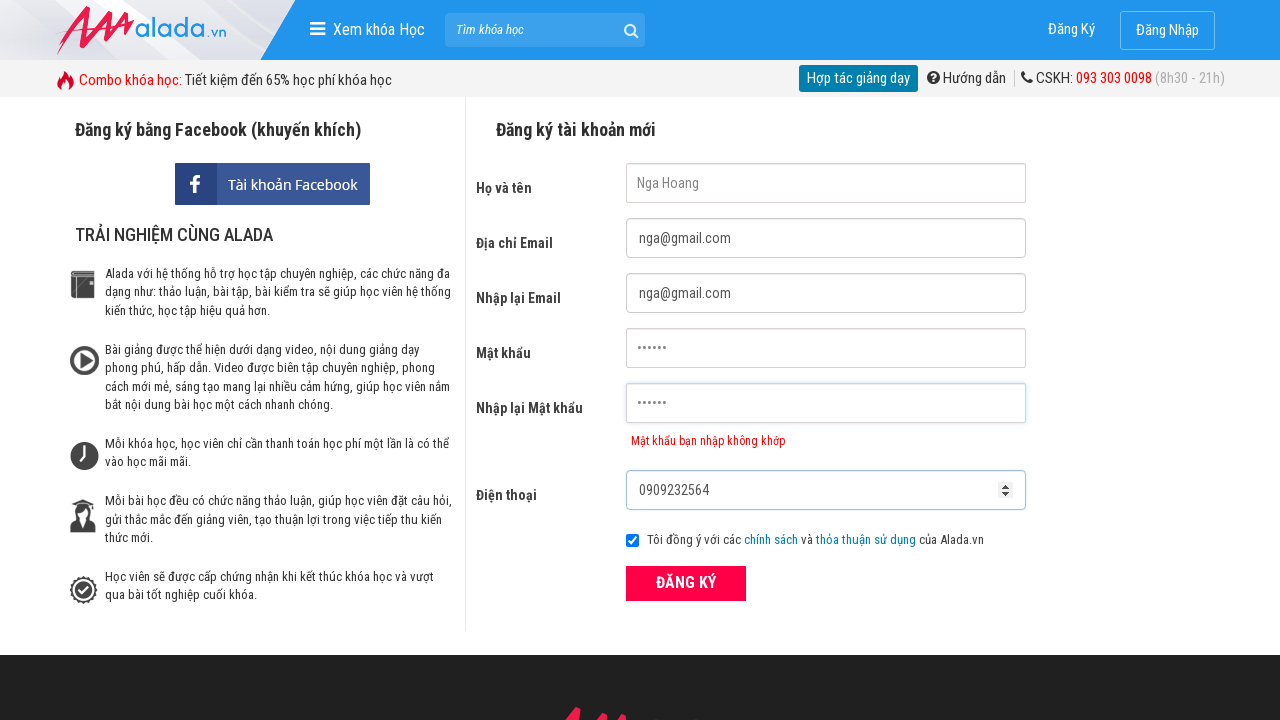

Clicked ĐĂNG KÝ (Register) button with mismatched passwords at (686, 583) on xpath=//form[@id='frmLogin']//button[text()='ĐĂNG KÝ']
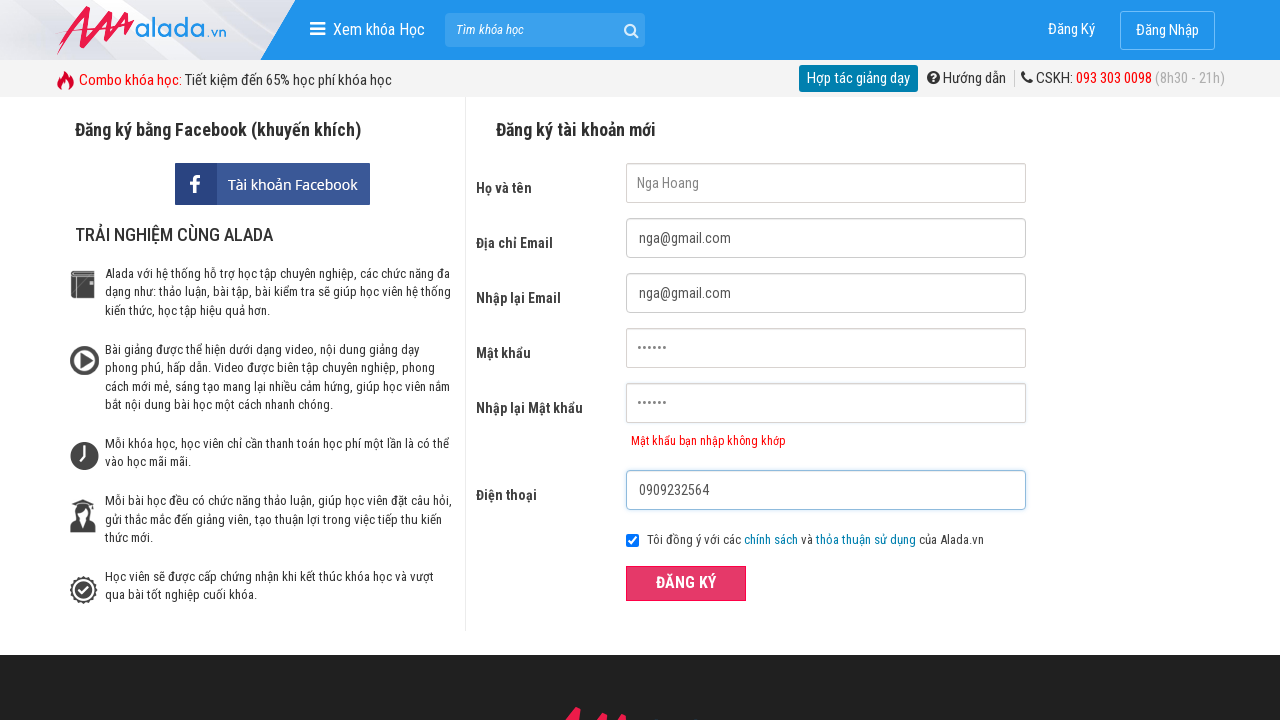

Password confirmation error message appeared
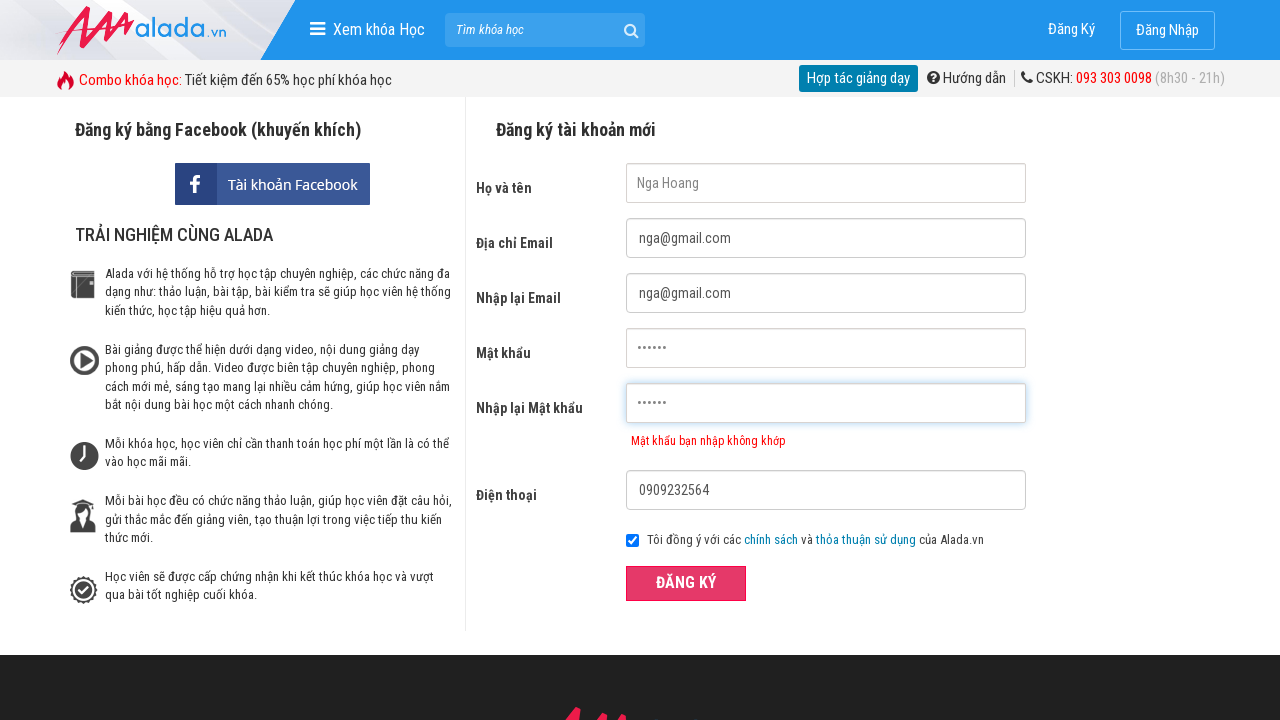

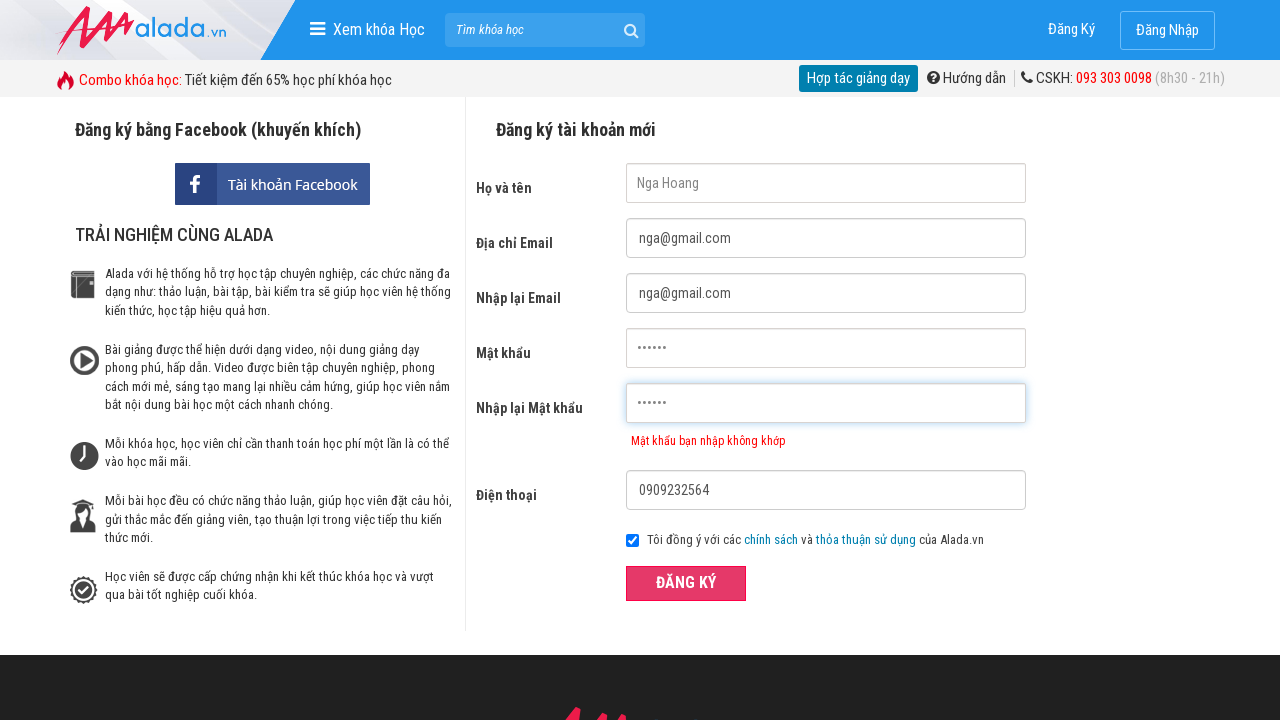